Navigates to the Calley Pro Features page and takes a full page screenshot to verify the page loads correctly

Starting URL: https://www.getcalley.com/calley-pro-features/

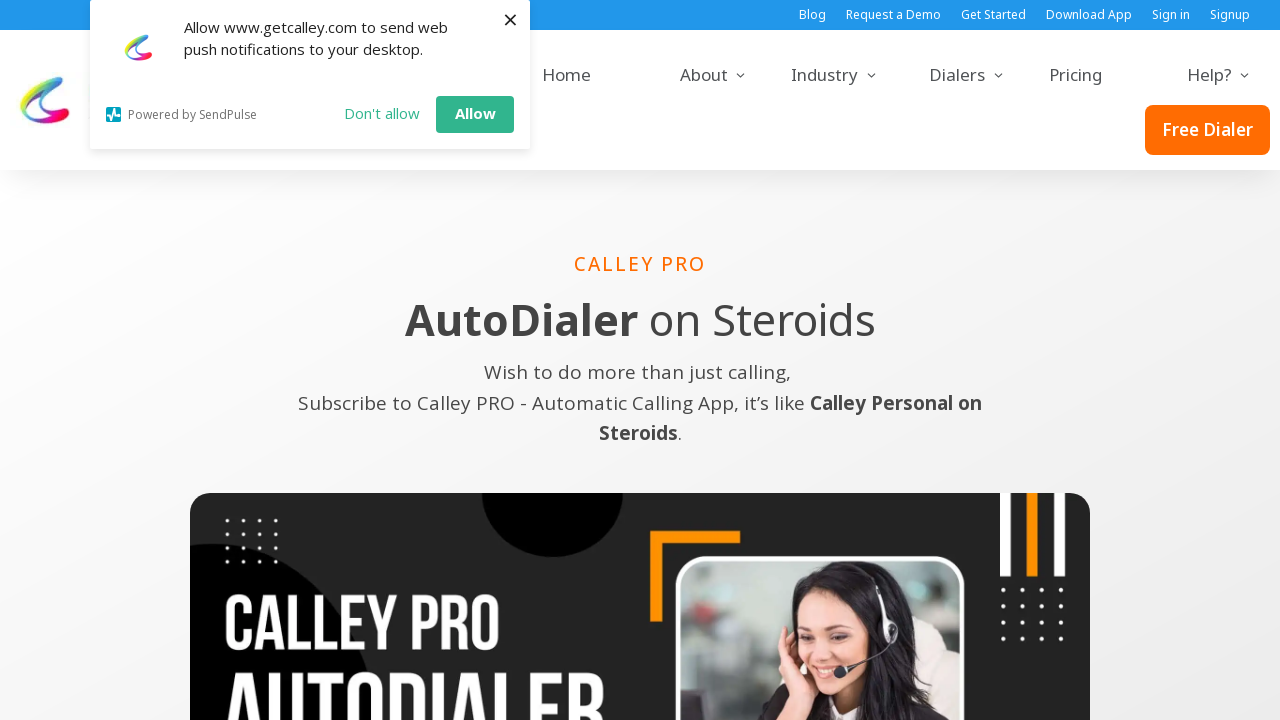

Set viewport size to 1366x768
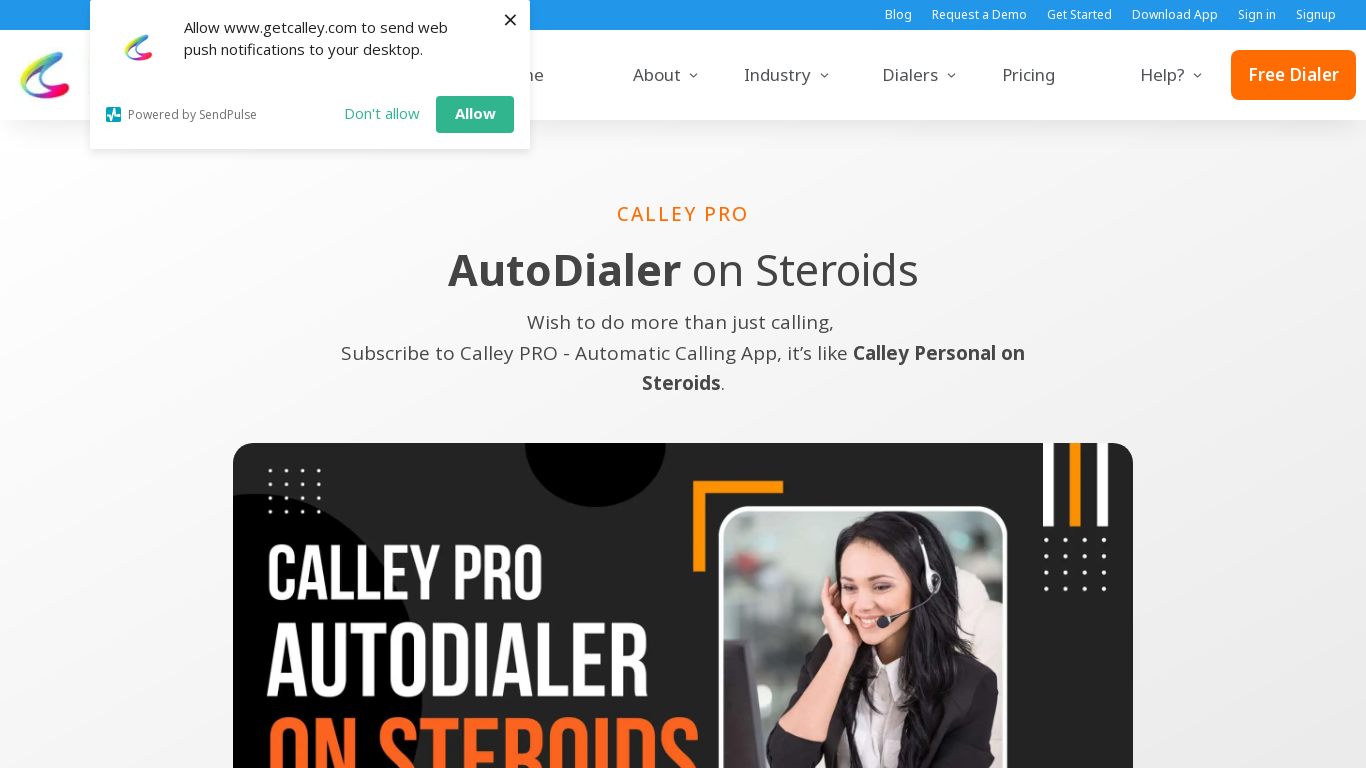

Waited for page to reach networkidle state
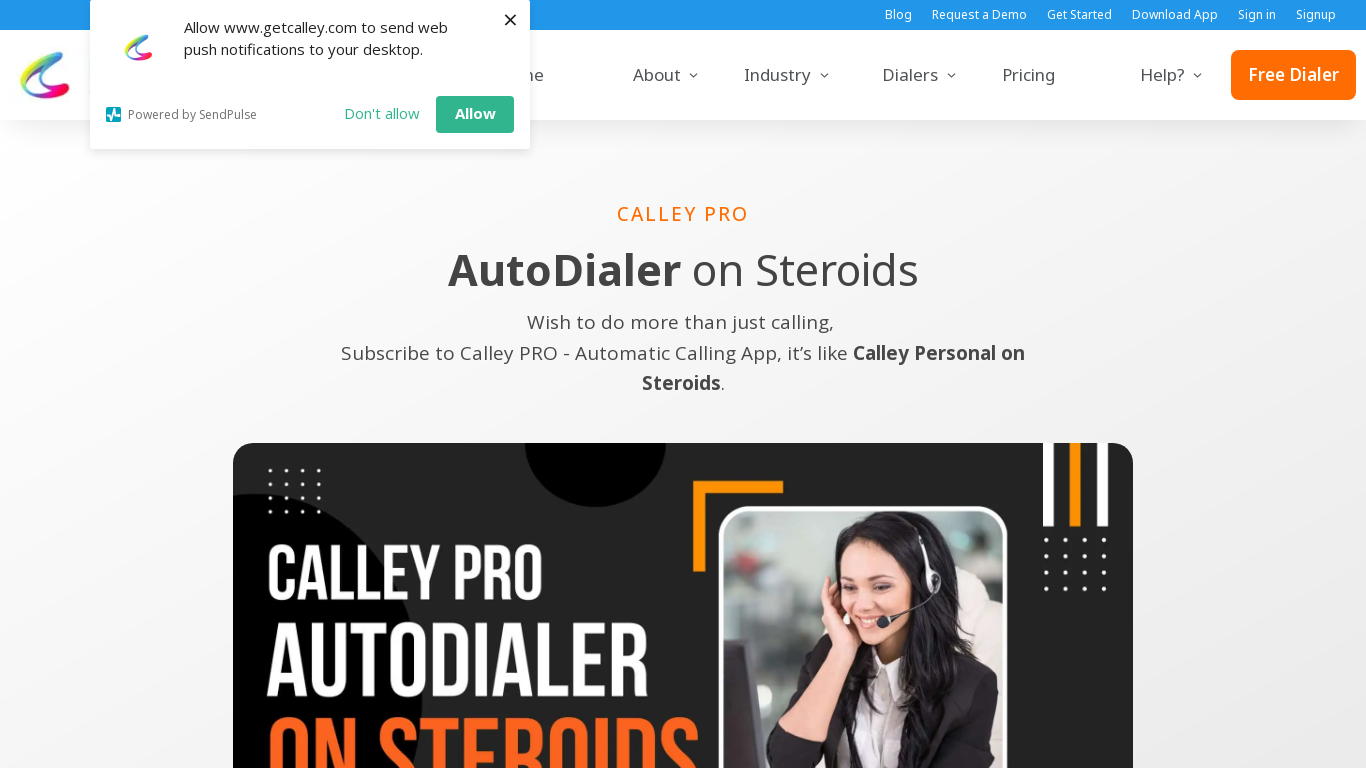

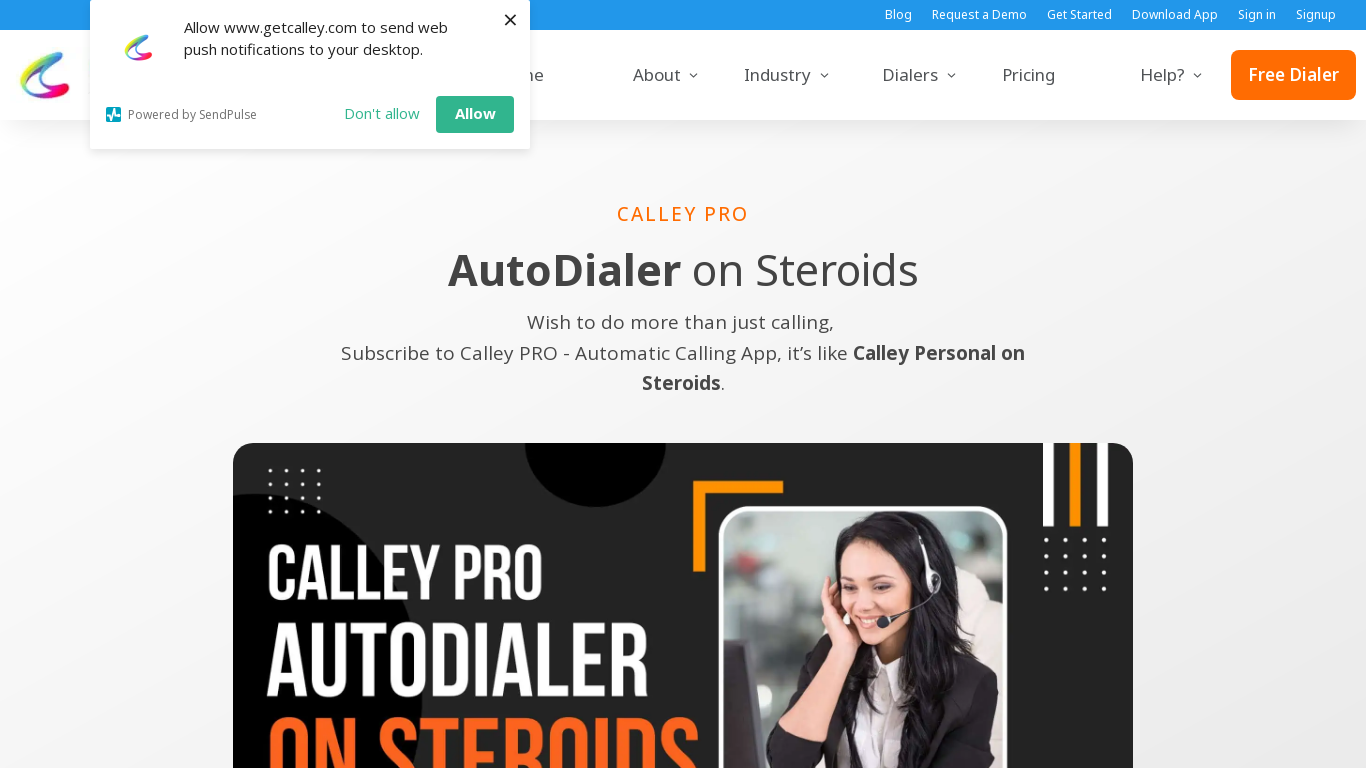